Tests user registration form by filling all required fields and submitting the registration

Starting URL: https://parabank.parasoft.com/parabank/register.htm

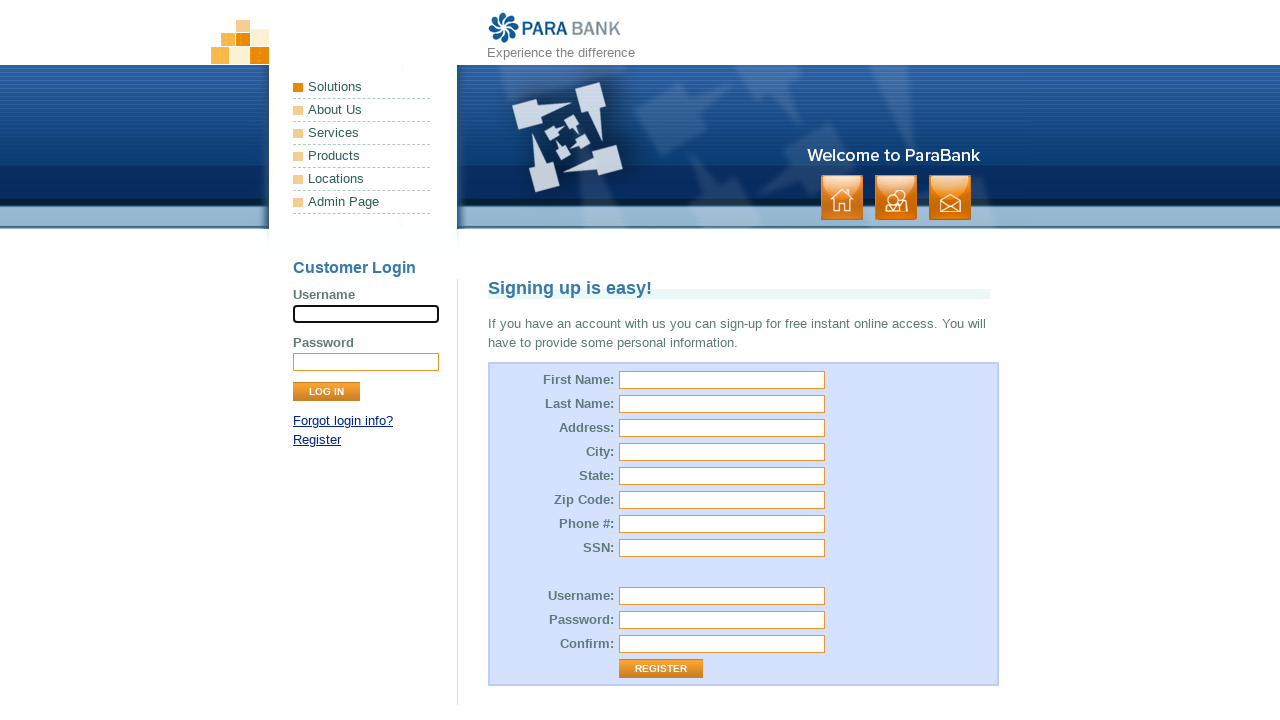

Filled first name field with 'John' on input[name='customer.firstName']
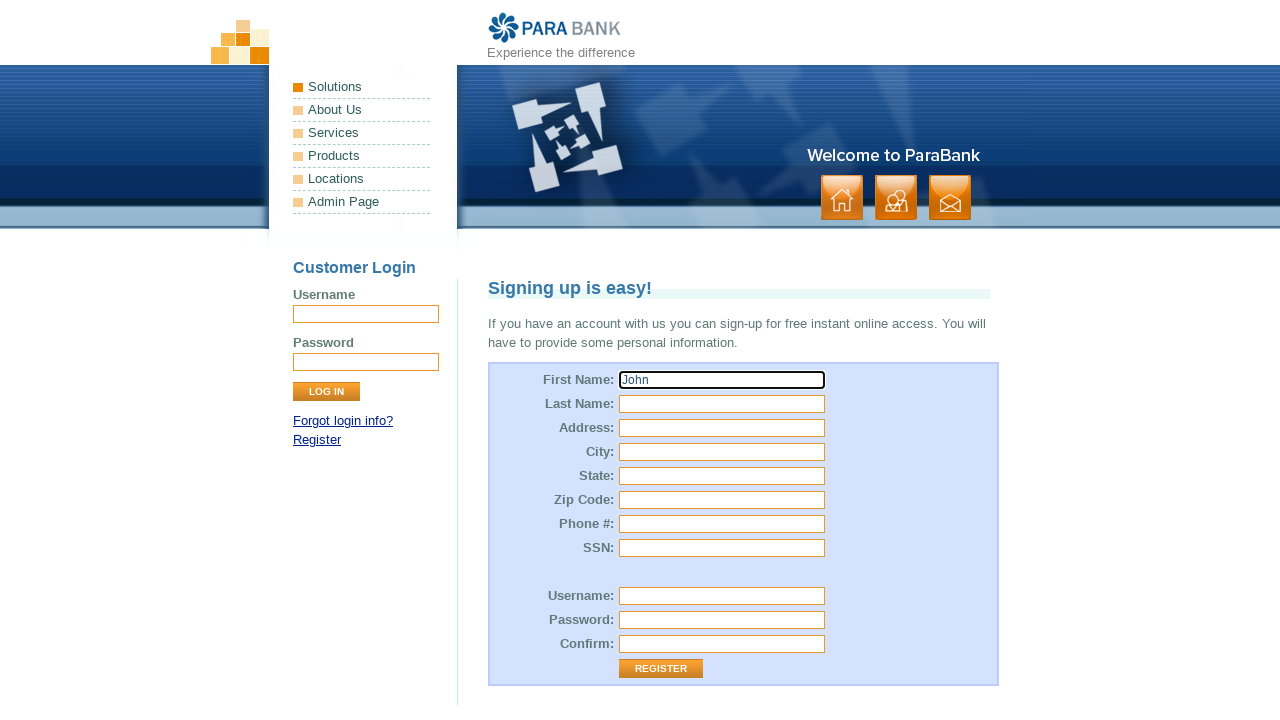

Filled last name field with 'Smith' on input[name='customer.lastName']
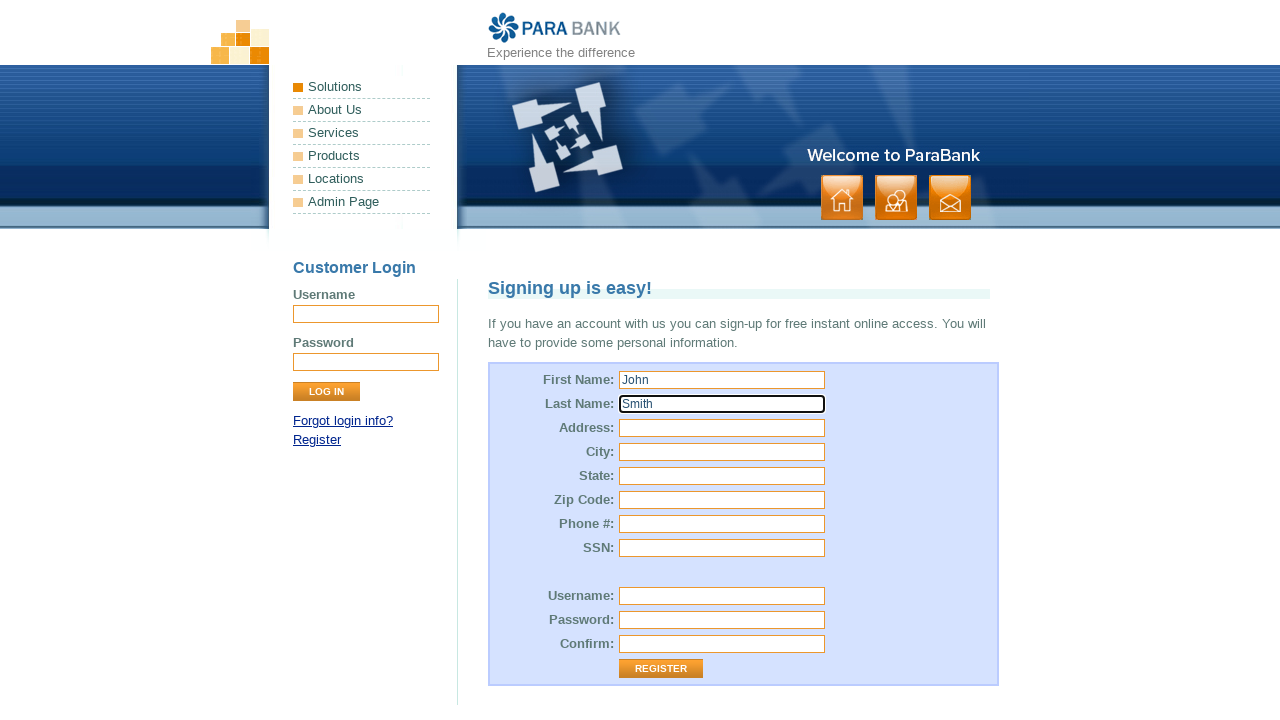

Filled street address field with '123 Main St' on input[name='customer.address.street']
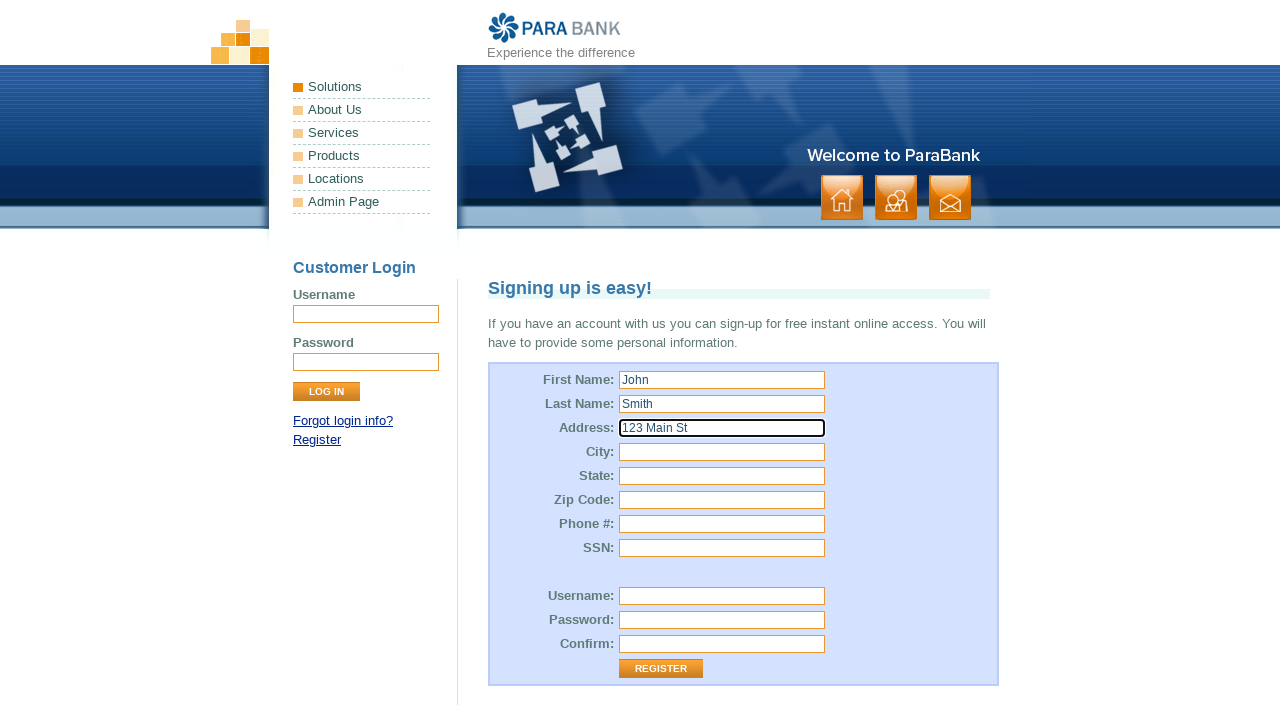

Filled city field with 'Boston' on input[name='customer.address.city']
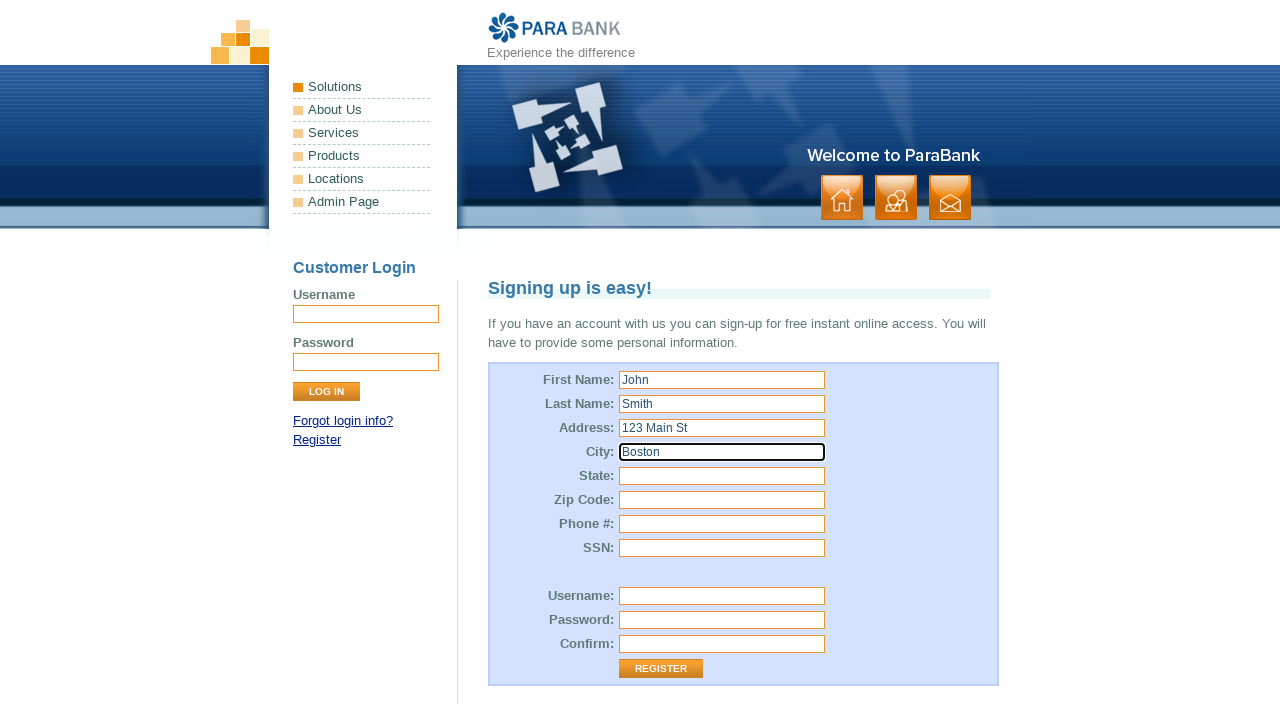

Filled state field with 'Massachusetts' on input[name='customer.address.state']
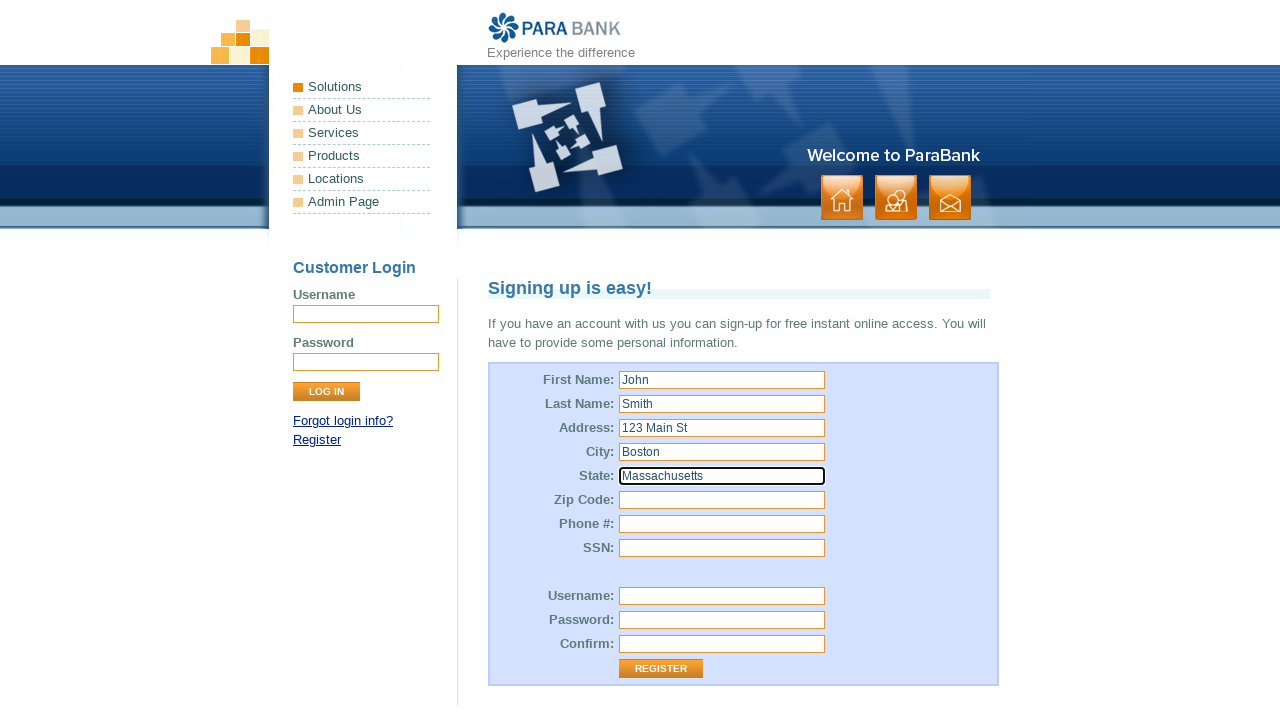

Filled zip code field with '02134' on input[name='customer.address.zipCode']
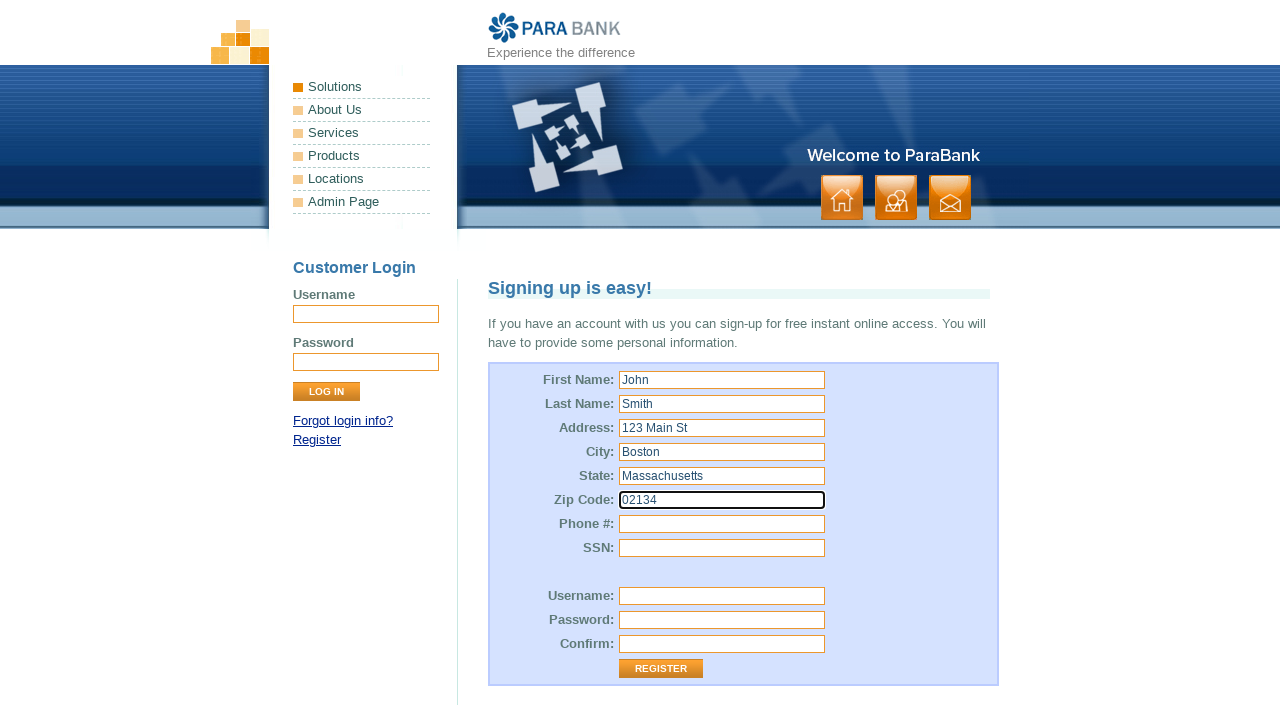

Filled phone number field with '555-123-4567' on input[name='customer.phoneNumber']
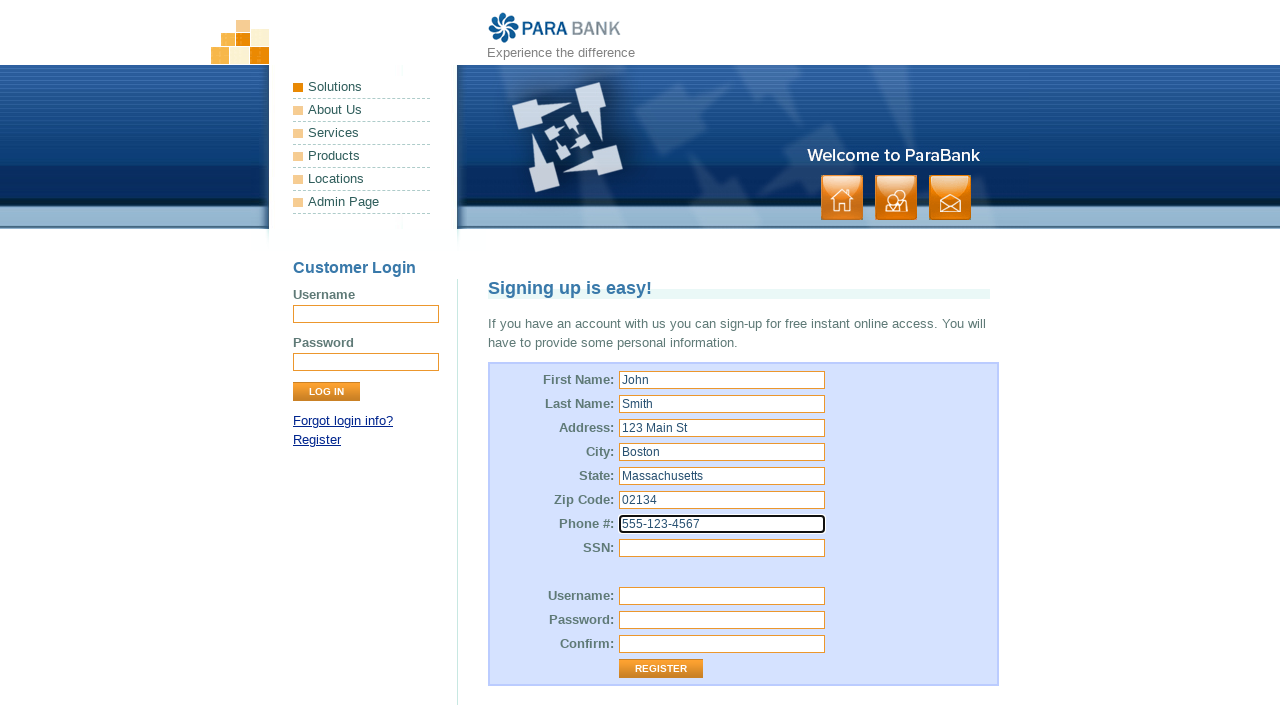

Filled SSN field with '987654321' on input[name='customer.ssn']
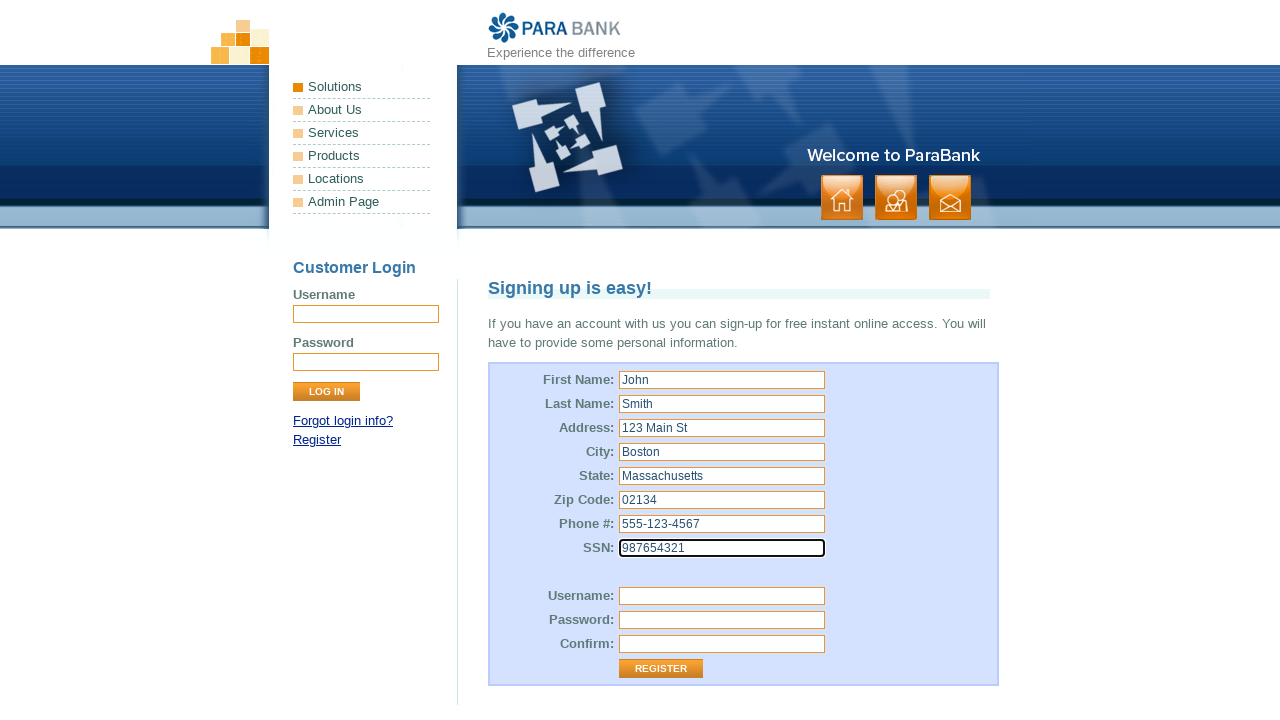

Filled username field with 'TestUser789' on input[name='customer.username']
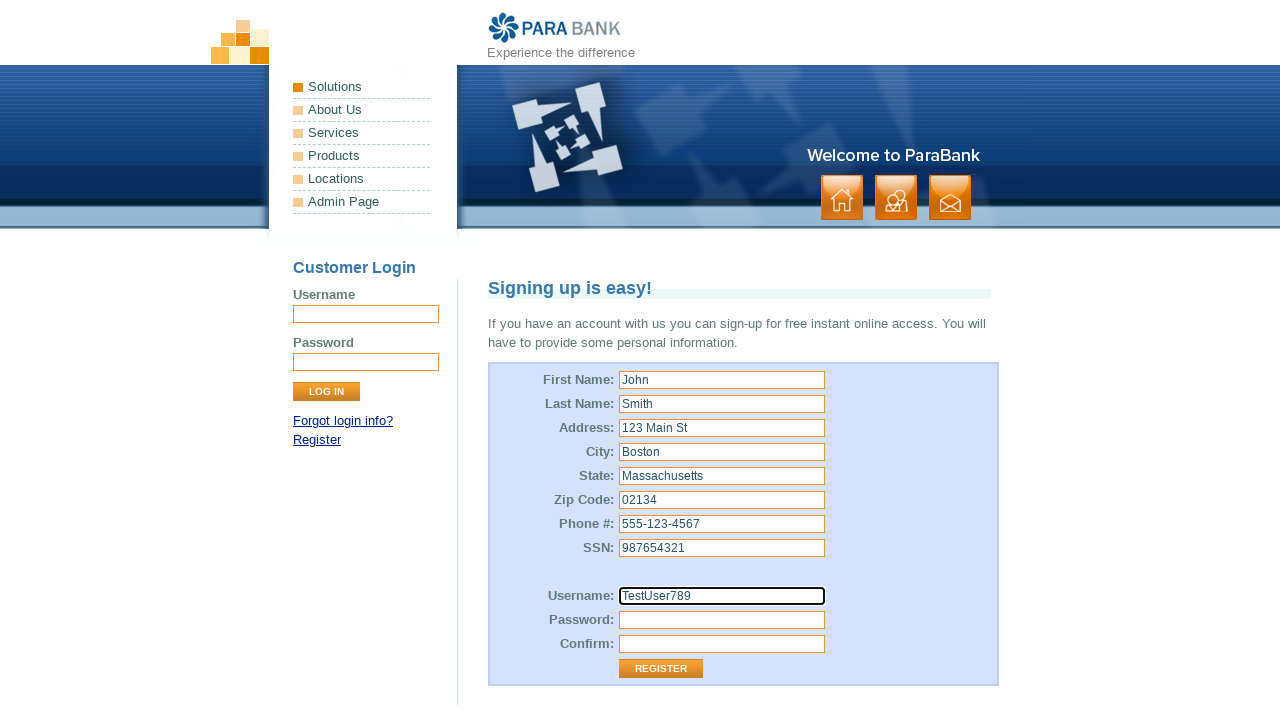

Filled password field with 'SecurePass123' on input[name='customer.password']
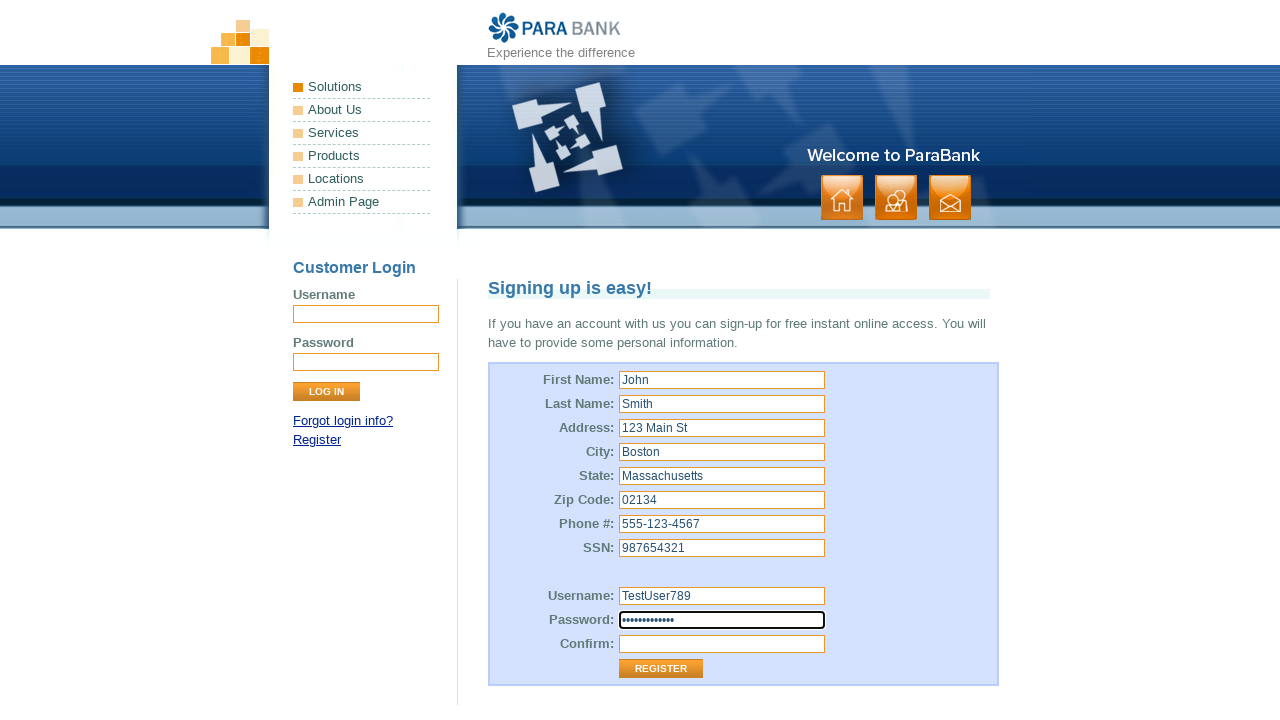

Filled password confirmation field with 'SecurePass123' on input[name='repeatedPassword']
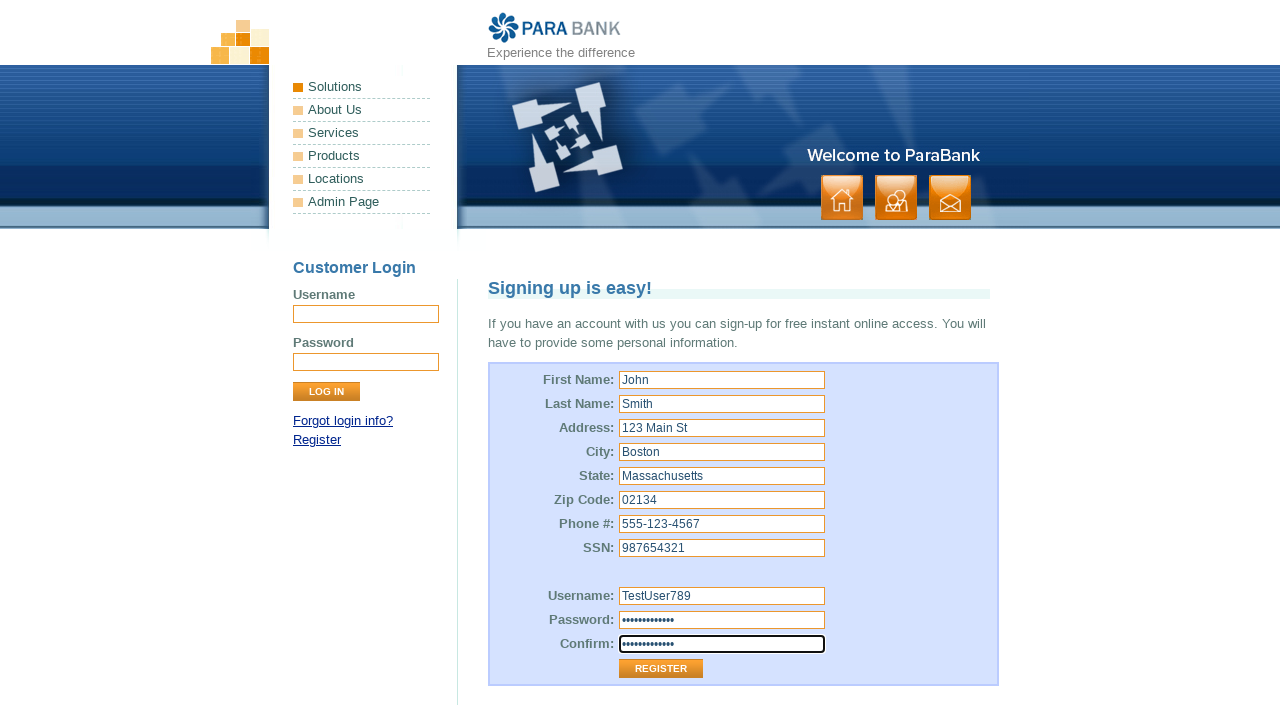

Clicked registration submit button at (896, 198) on .button
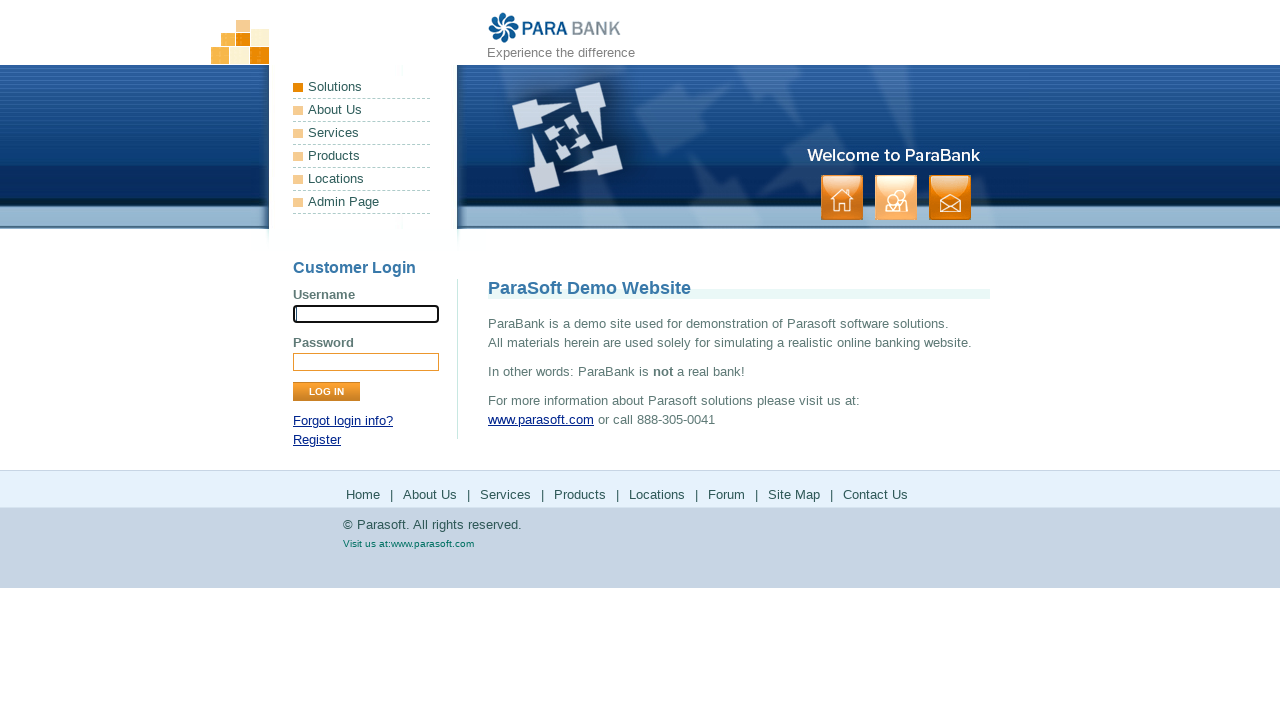

Registration page loaded successfully with heading visible
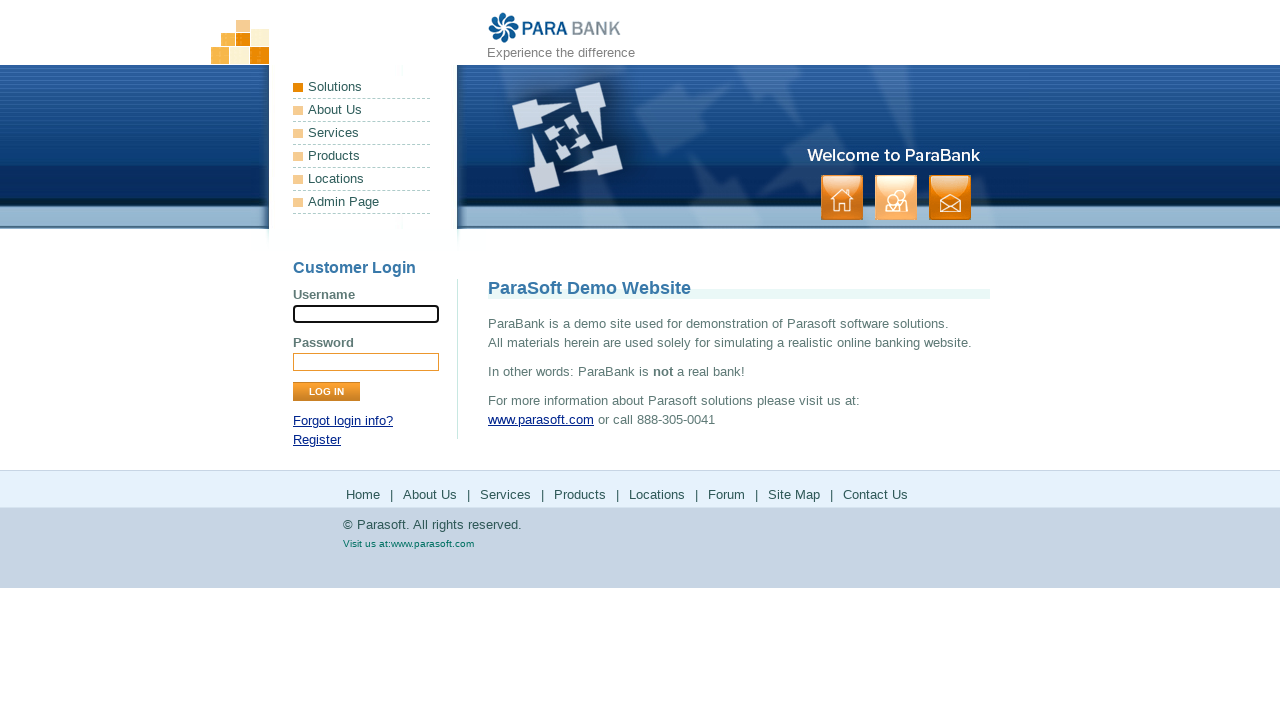

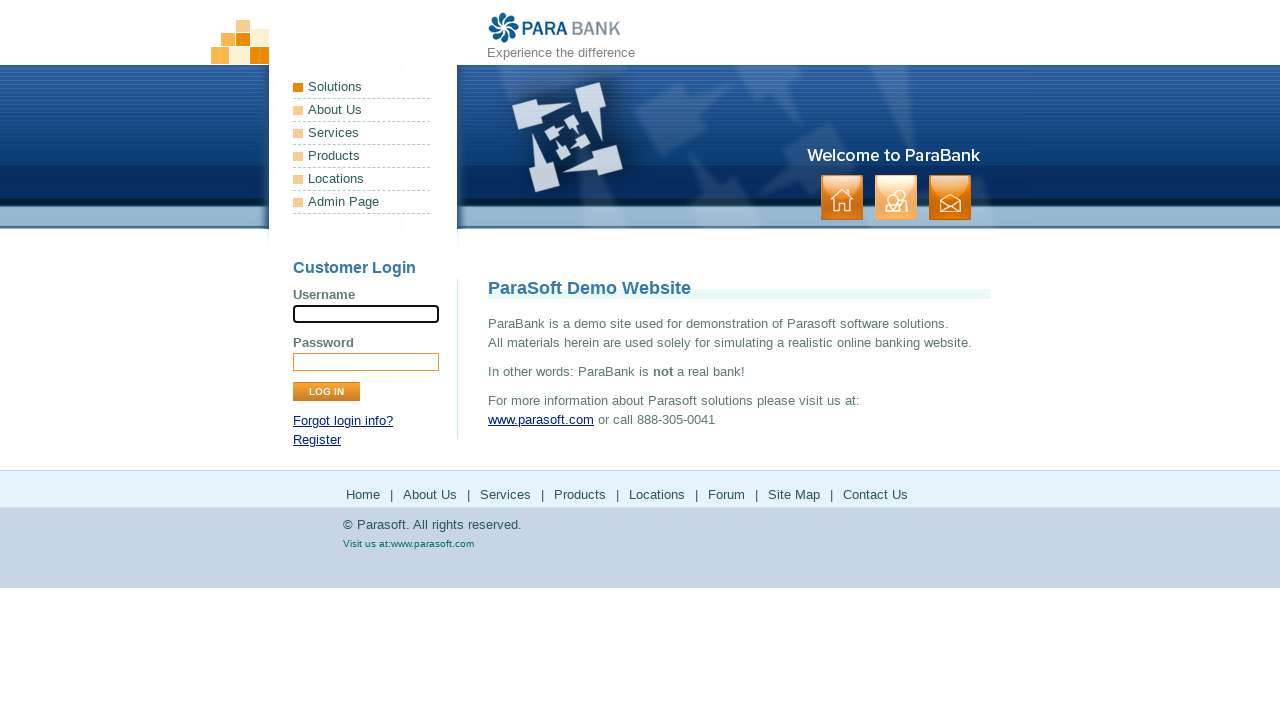